Tests scrolling functionality by scrolling down the page by 700 pixels using JavaScript execution

Starting URL: https://courses.letskodeit.com/practice

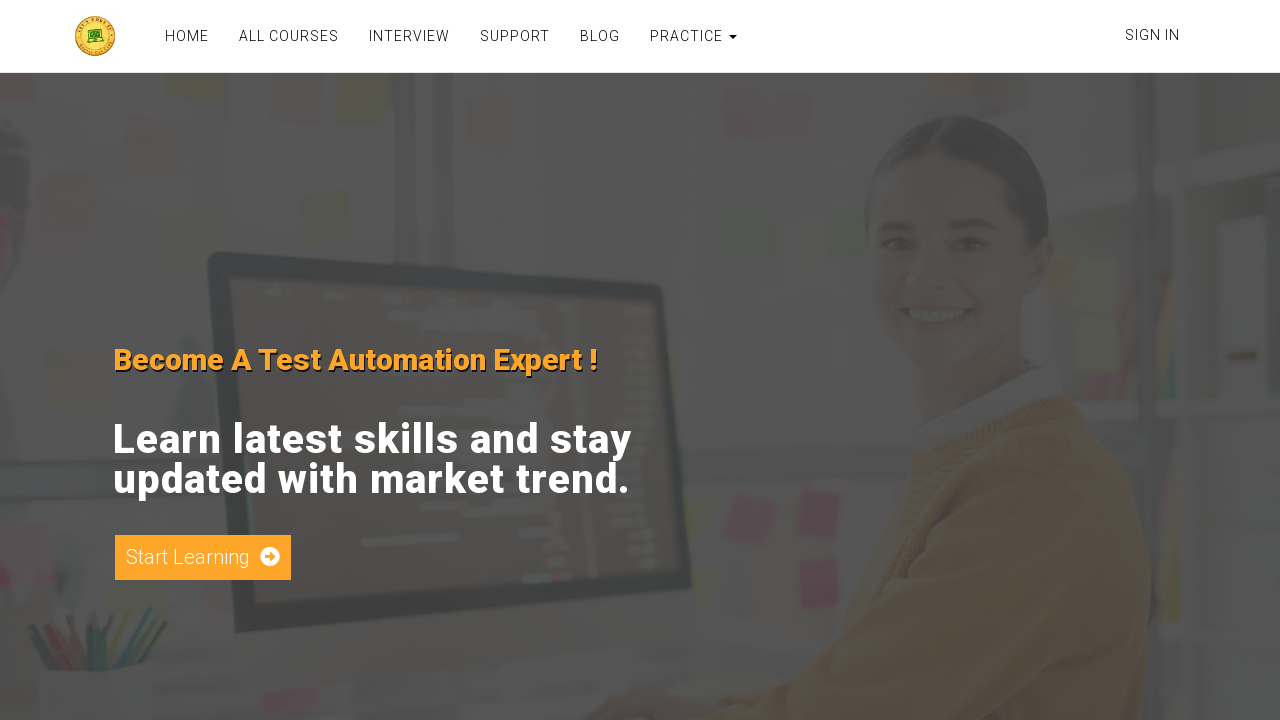

Scrolled down the page by 700 pixels using JavaScript
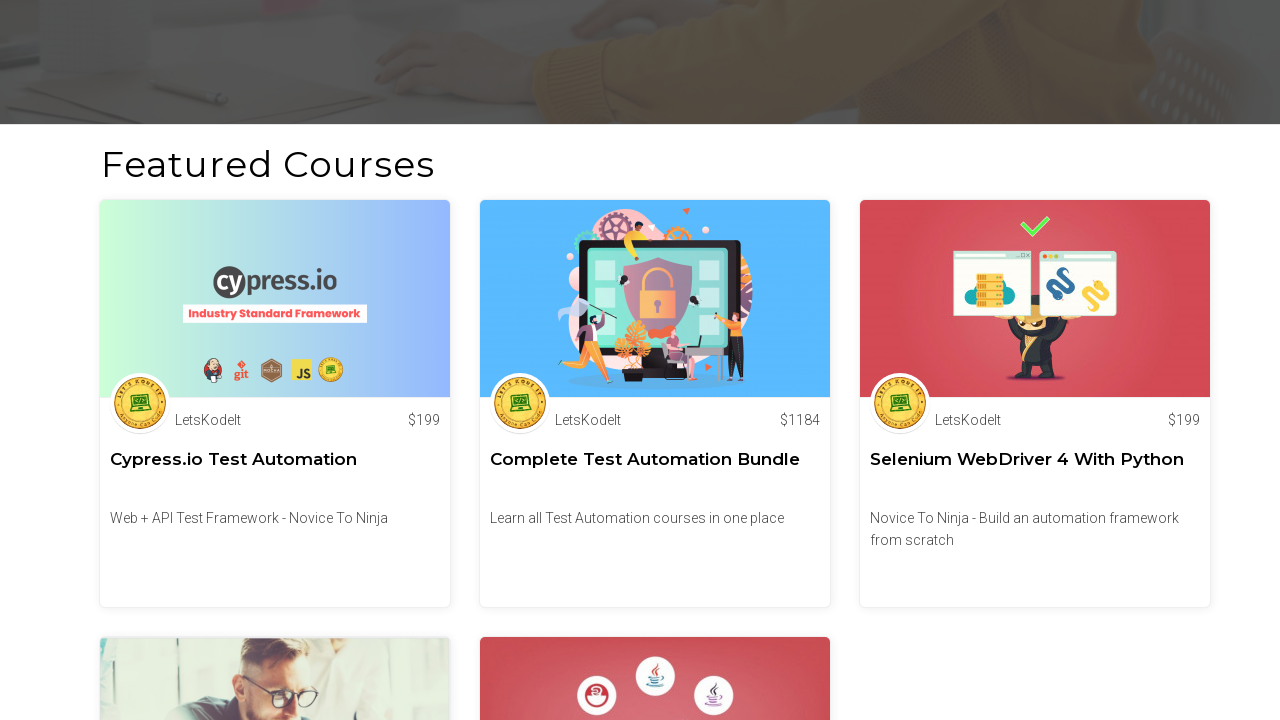

Waited 1000ms to observe the scroll effect
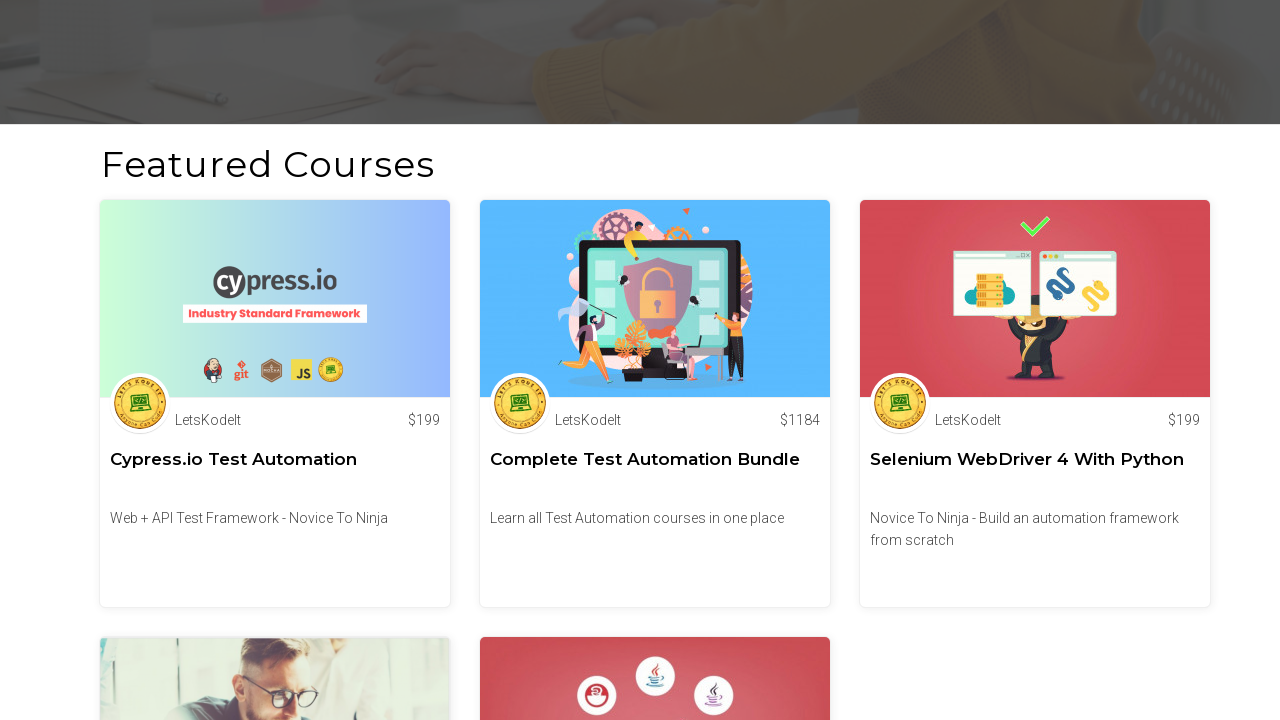

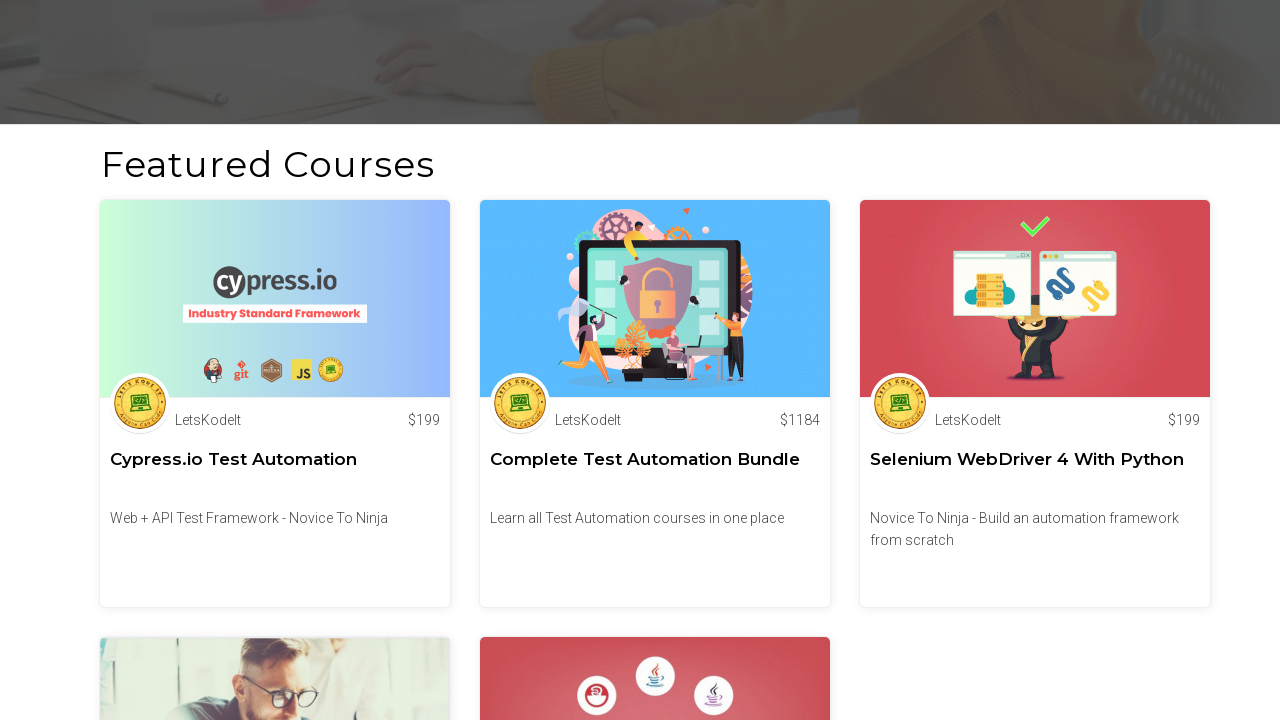